Tests checkbox interactions by clicking on two checkboxes on the page

Starting URL: http://the-internet.herokuapp.com/checkboxes

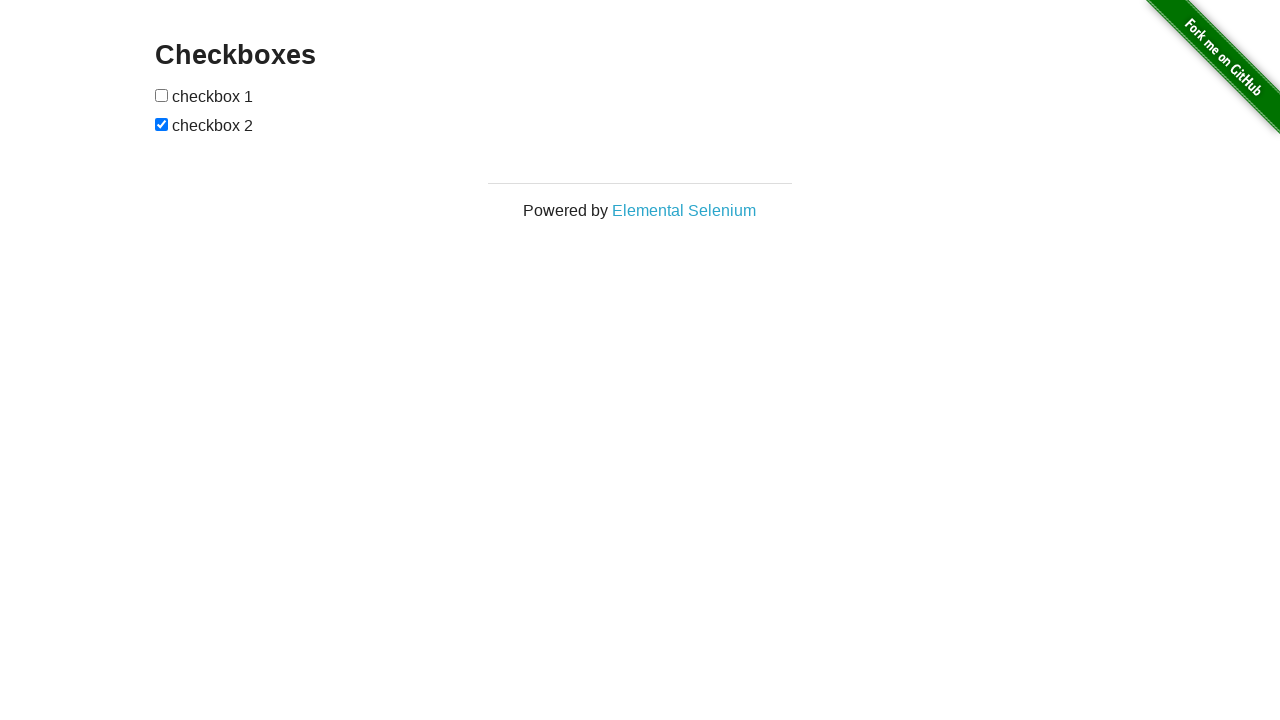

Clicked first checkbox at (162, 95) on xpath=//*[@id='checkboxes']/input[1]
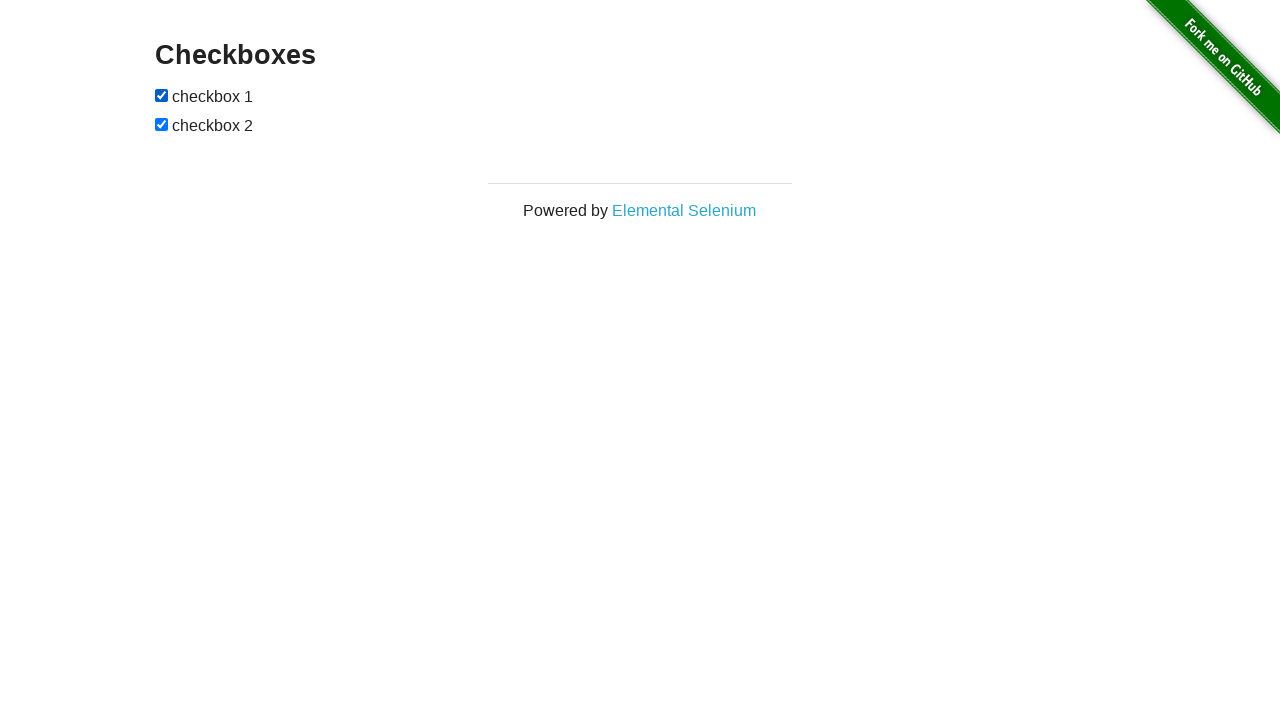

Clicked second checkbox at (162, 124) on xpath=//form[@id='checkboxes']/input[2]
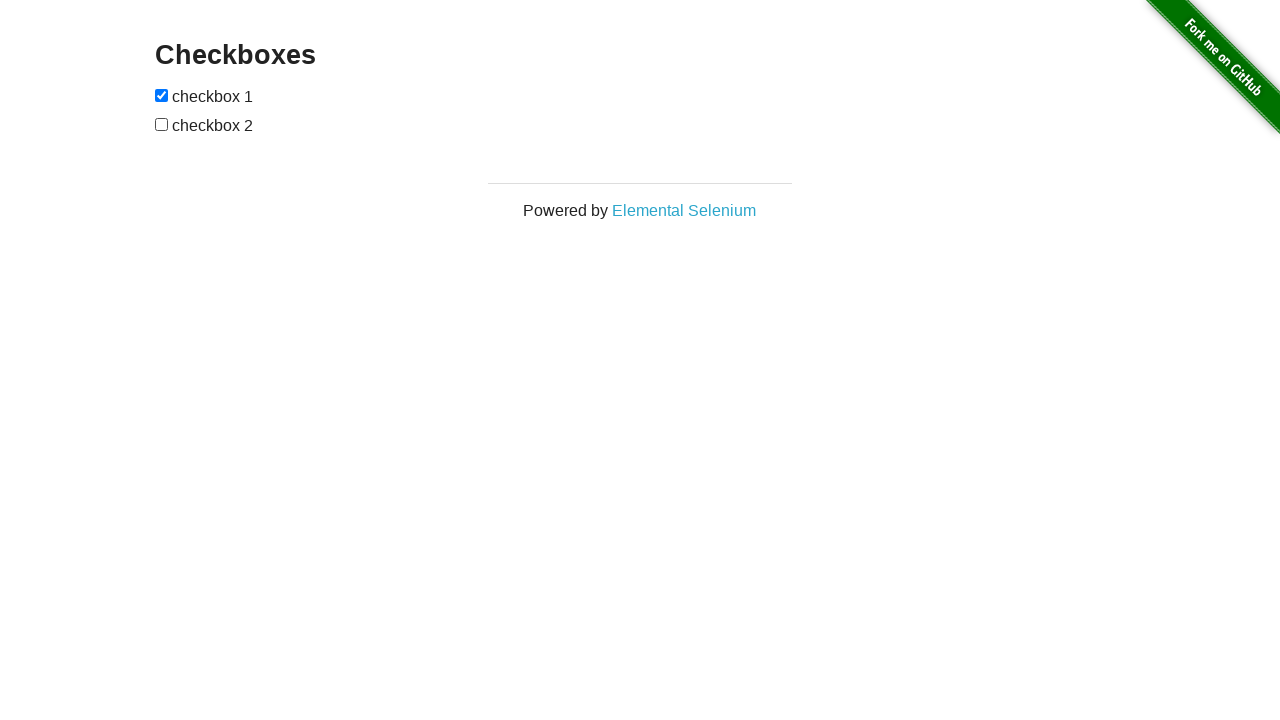

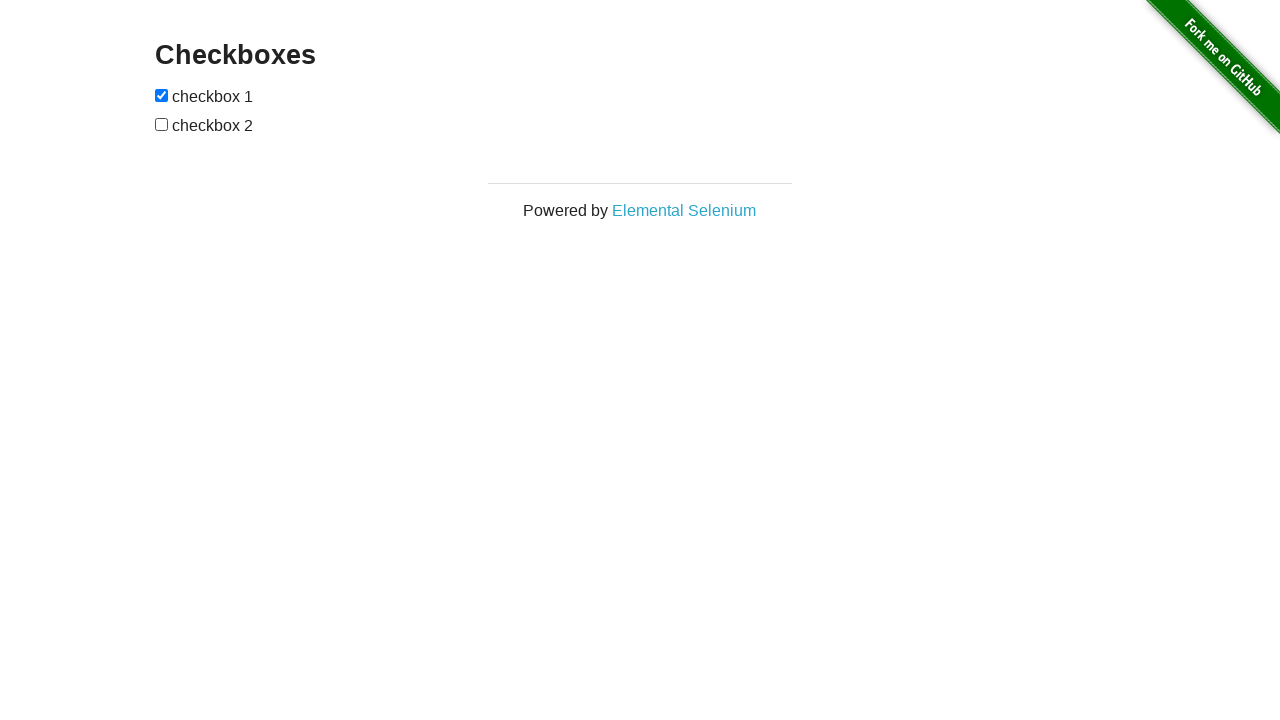